Tests iframe functionality by switching to an iframe, extracting a code from it, then entering that code in the main page input field and submitting.

Starting URL: https://savkk.github.io/selenium-practice/

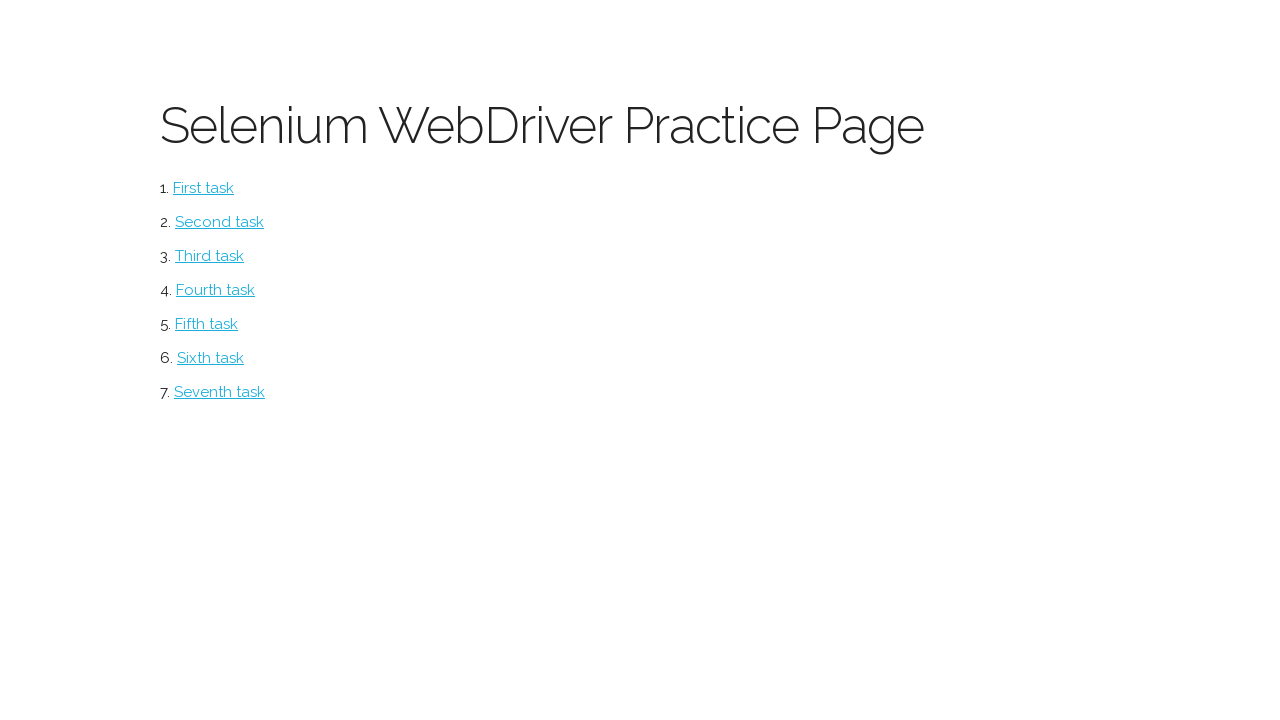

Clicked iframe button to access iframe content at (206, 324) on #iframe
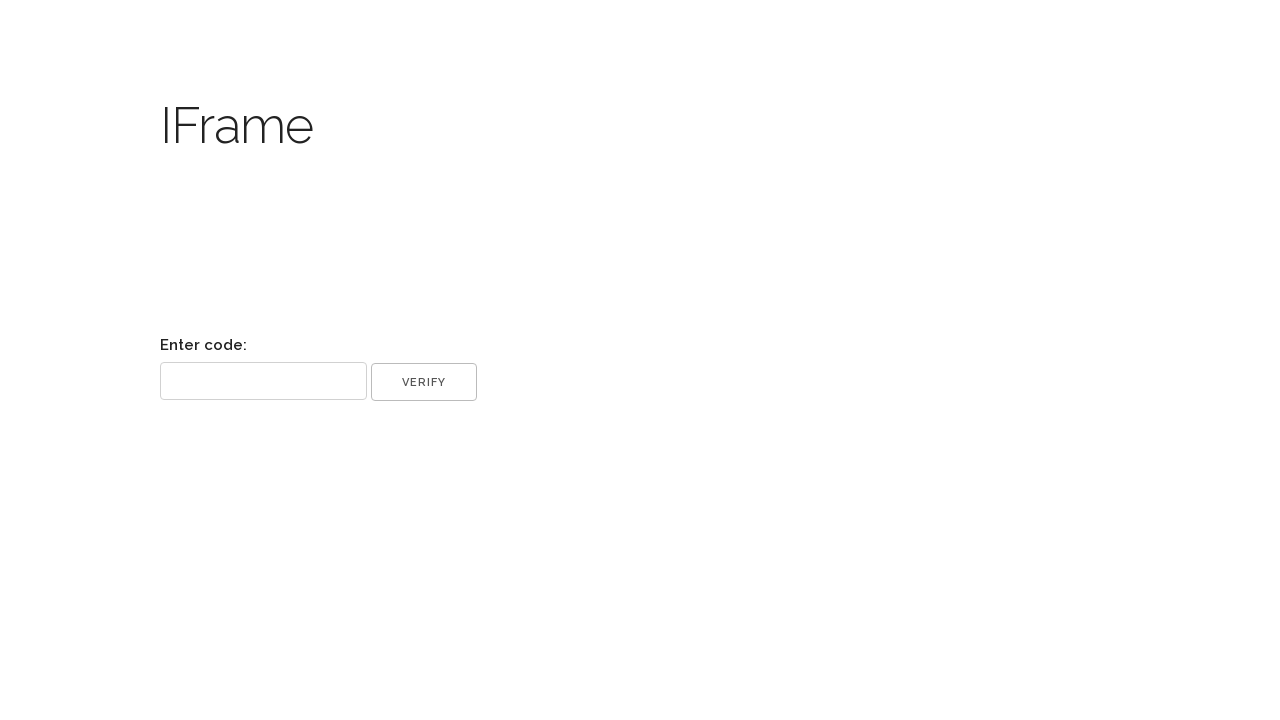

Located iframe with id 'code-frame'
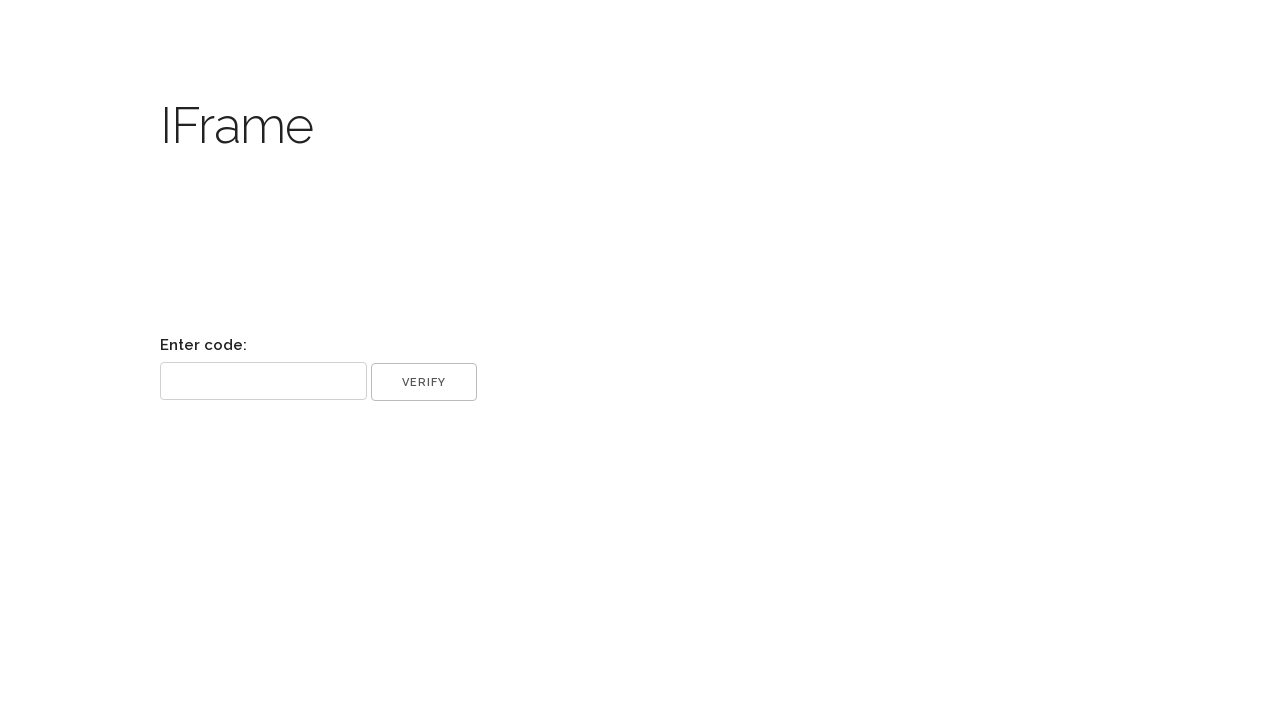

Extracted code text from iframe element
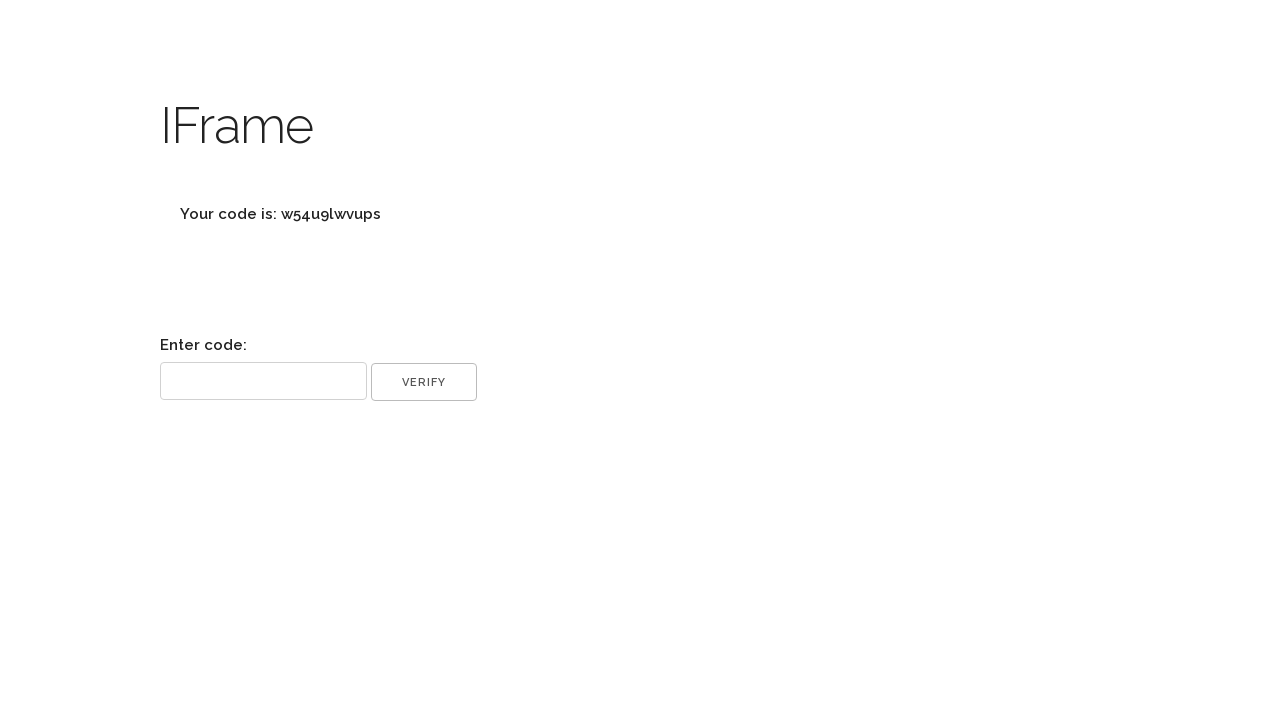

Parsed iframe code: 'w54u9lwvups'
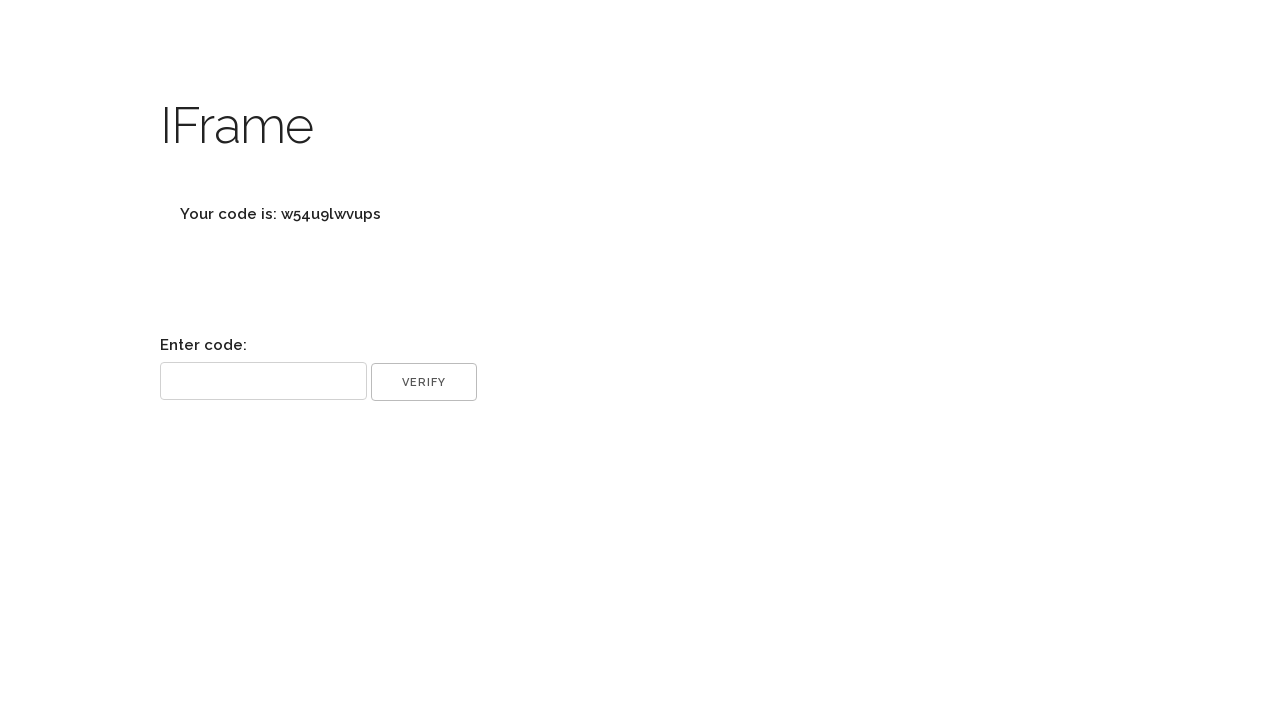

Filled code input field with extracted code on input[name='code']
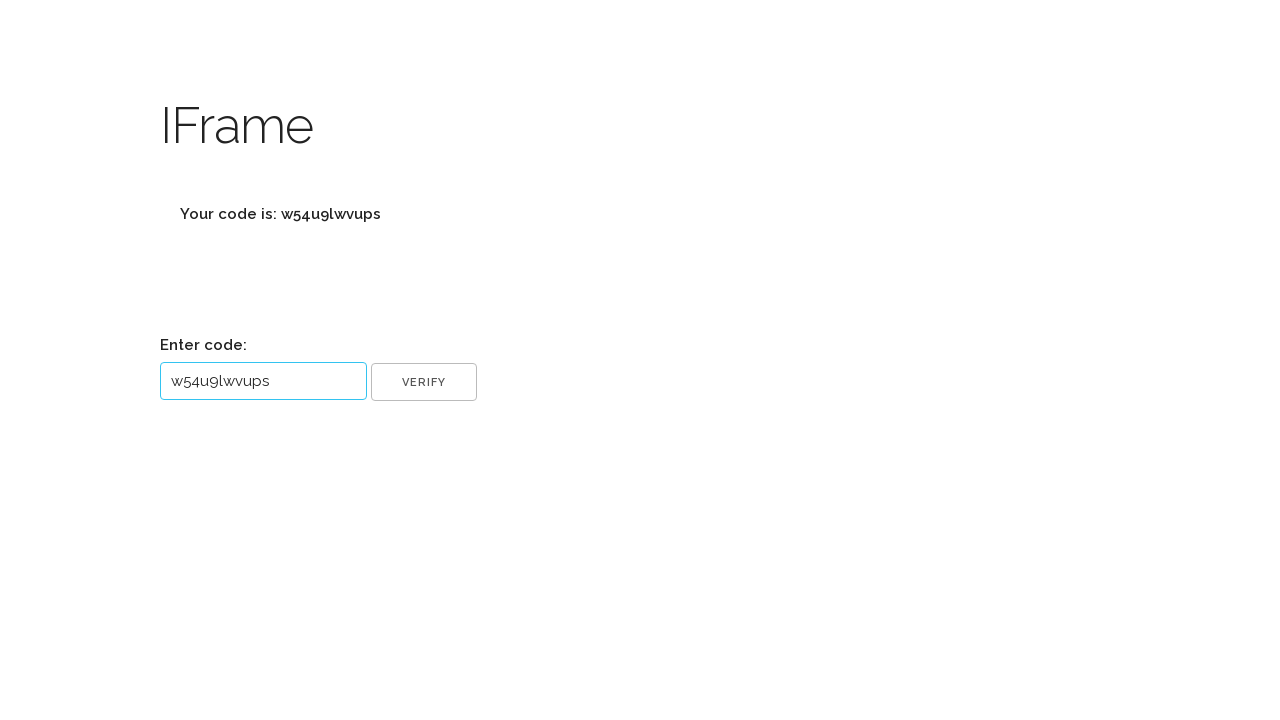

Clicked OK button to submit the code at (424, 382) on input[name='ok']
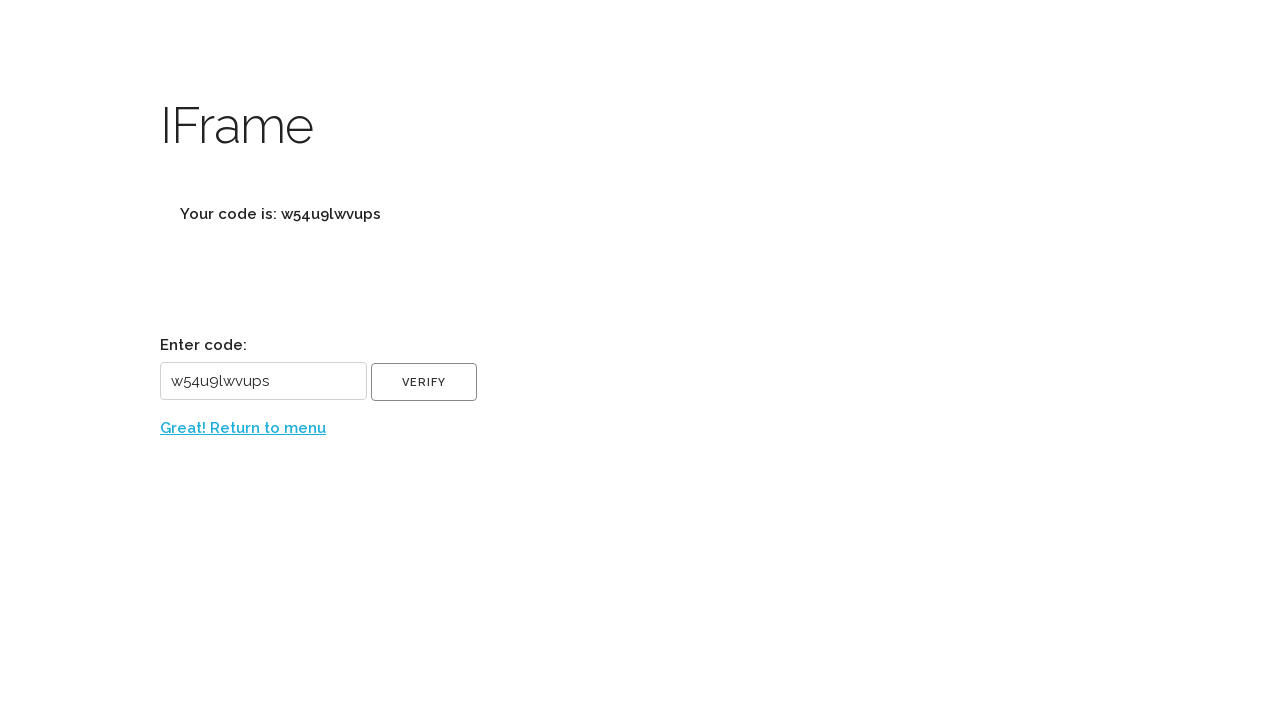

Success message link appeared after submission
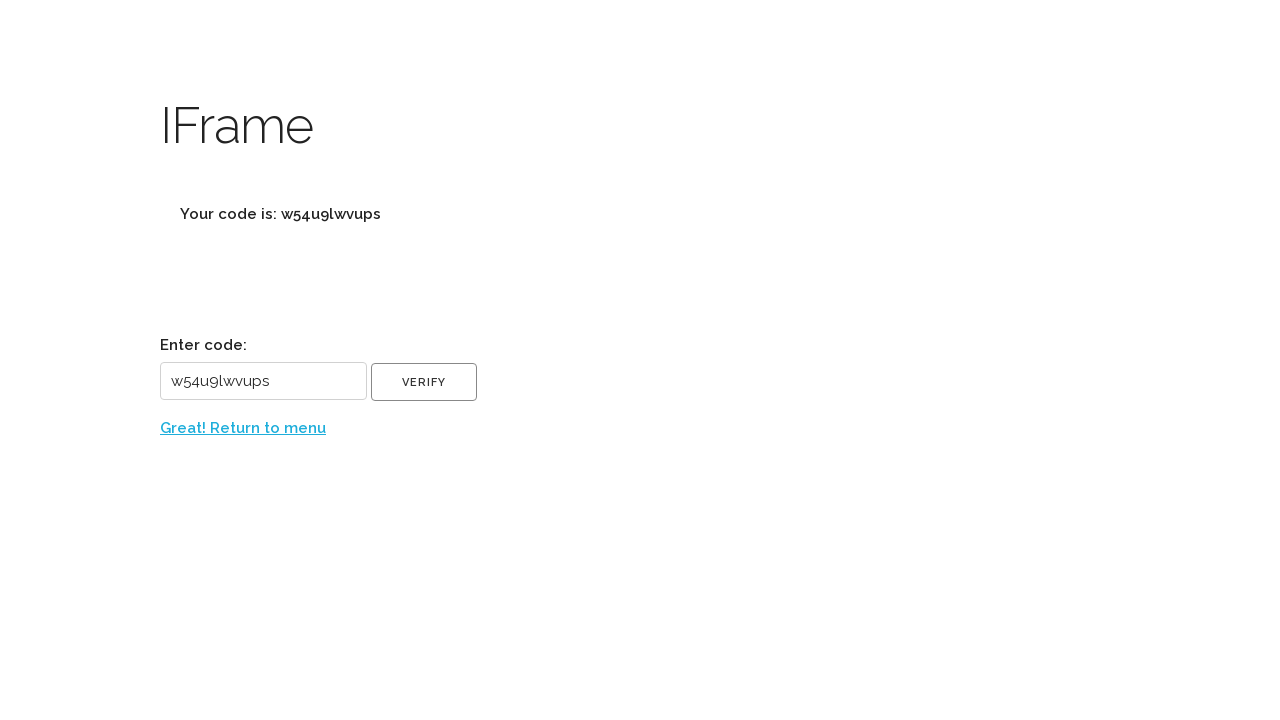

Retrieved link text: 'Great! Return to menu'
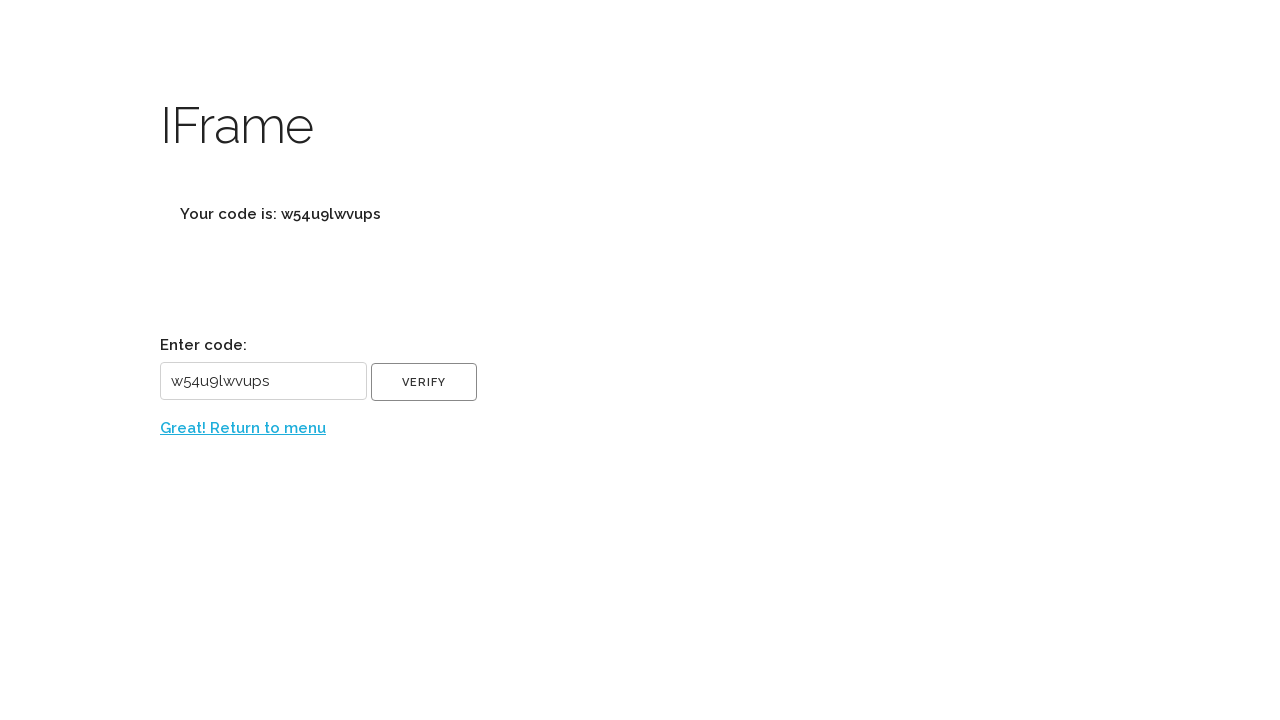

Assertion passed: success message is correct
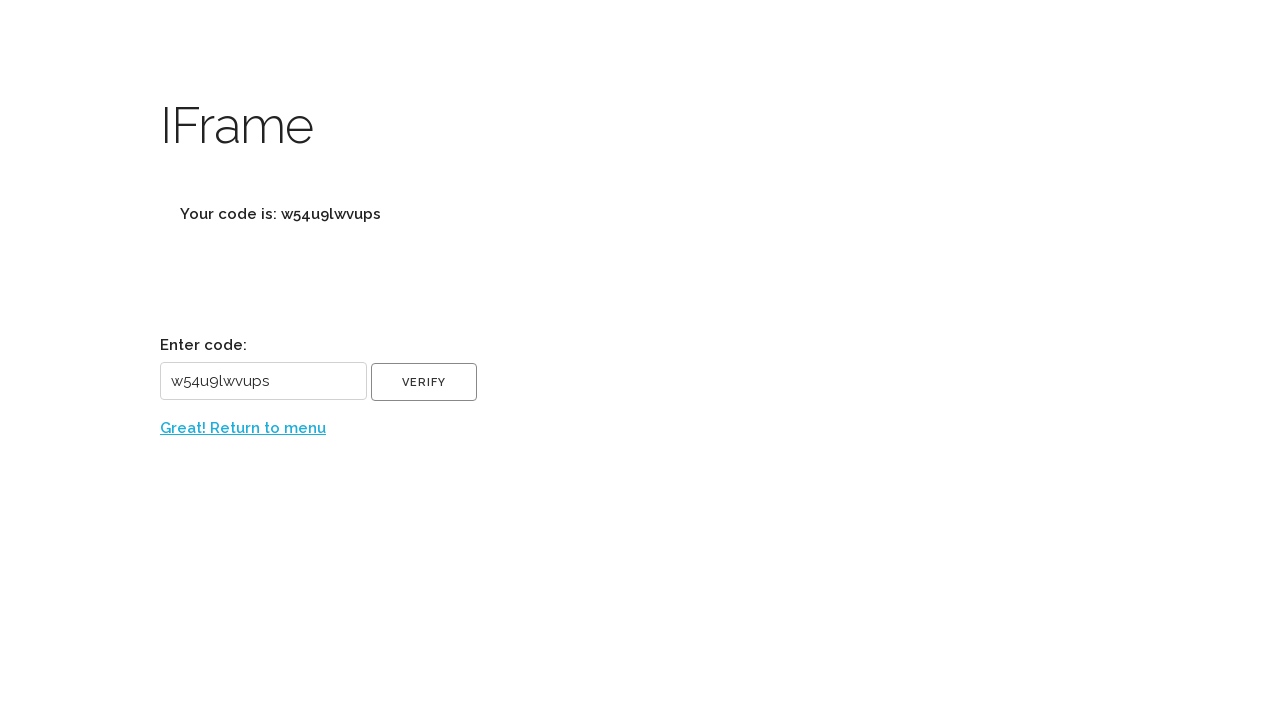

Clicked 'Return to menu' link to go back at (243, 428) on xpath=//a
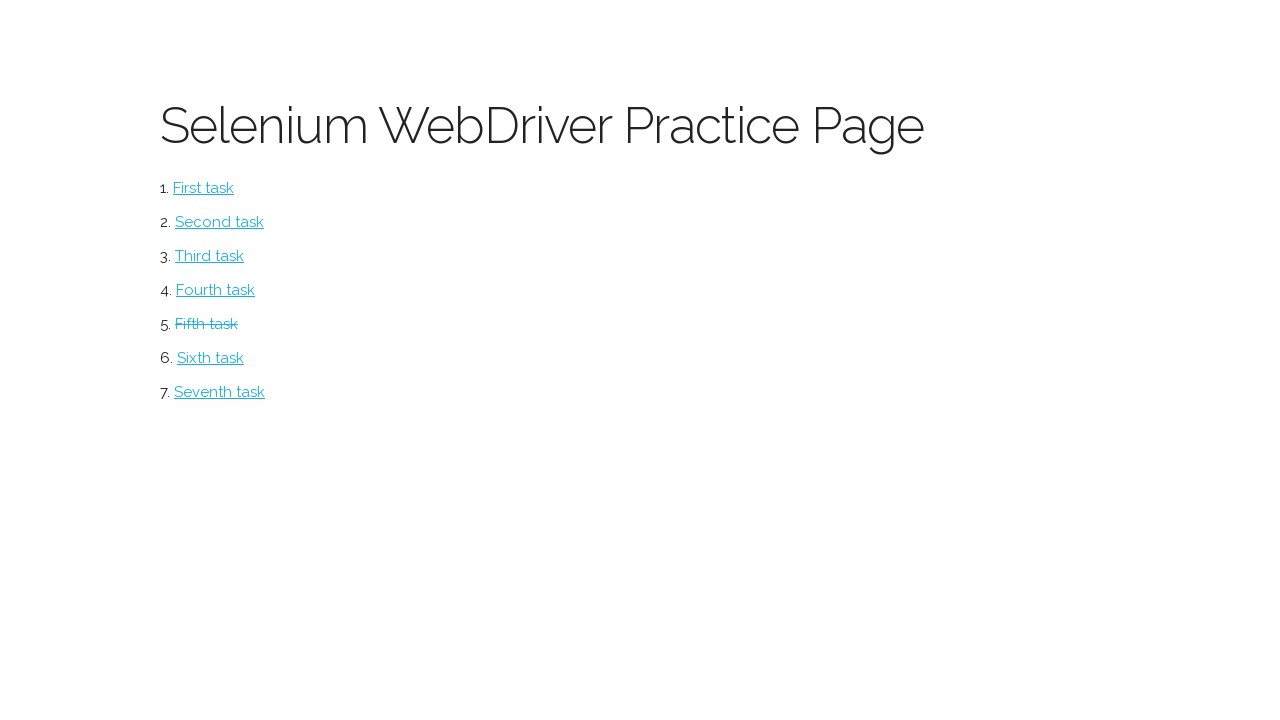

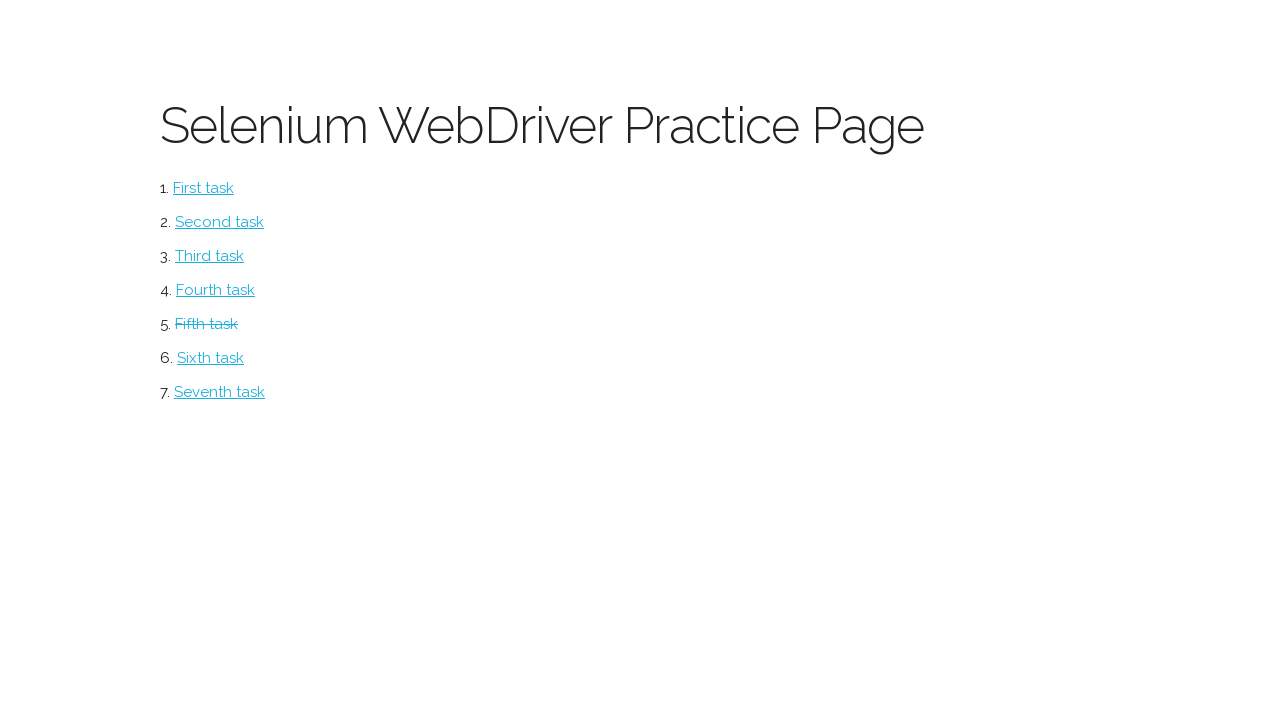